Tests a practice form by filling out various input fields including name, email, password, checkbox, dropdown, radio button, and date, then submits the form and verifies the success message appears.

Starting URL: https://rahulshettyacademy.com/angularpractice/

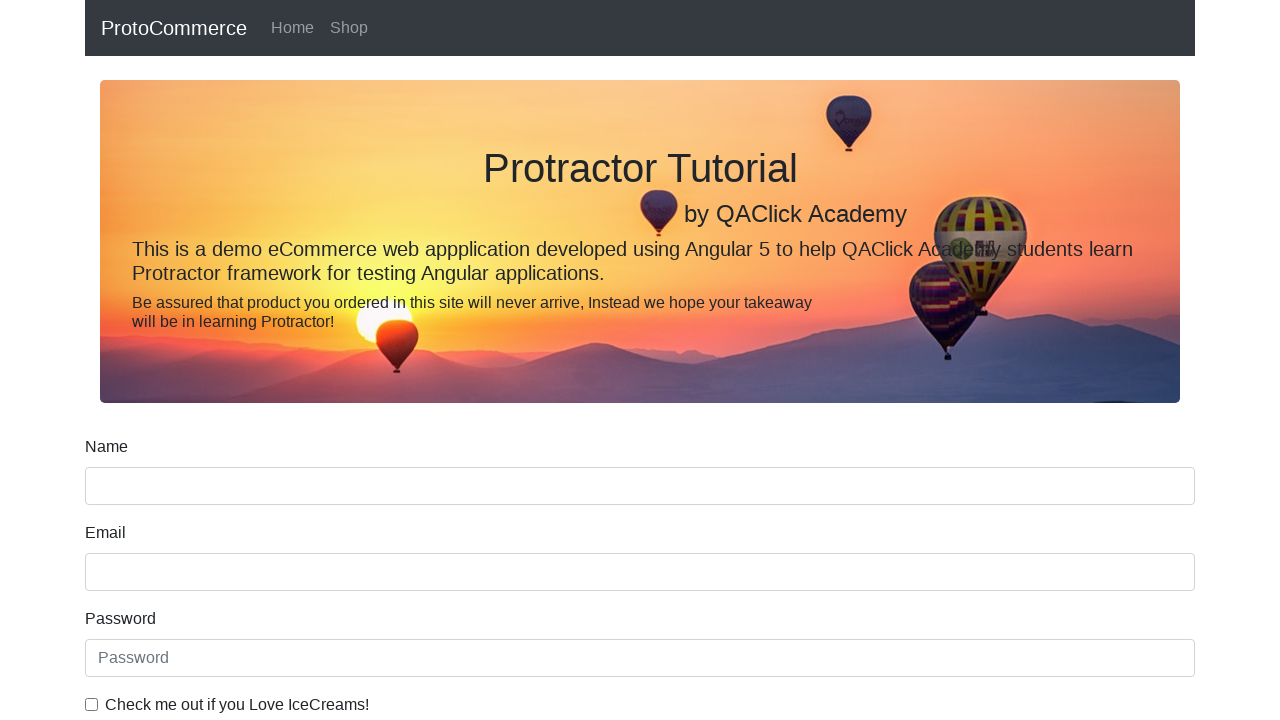

Filled name field with 'Maria Garcia Rodriguez' on input[name='name']
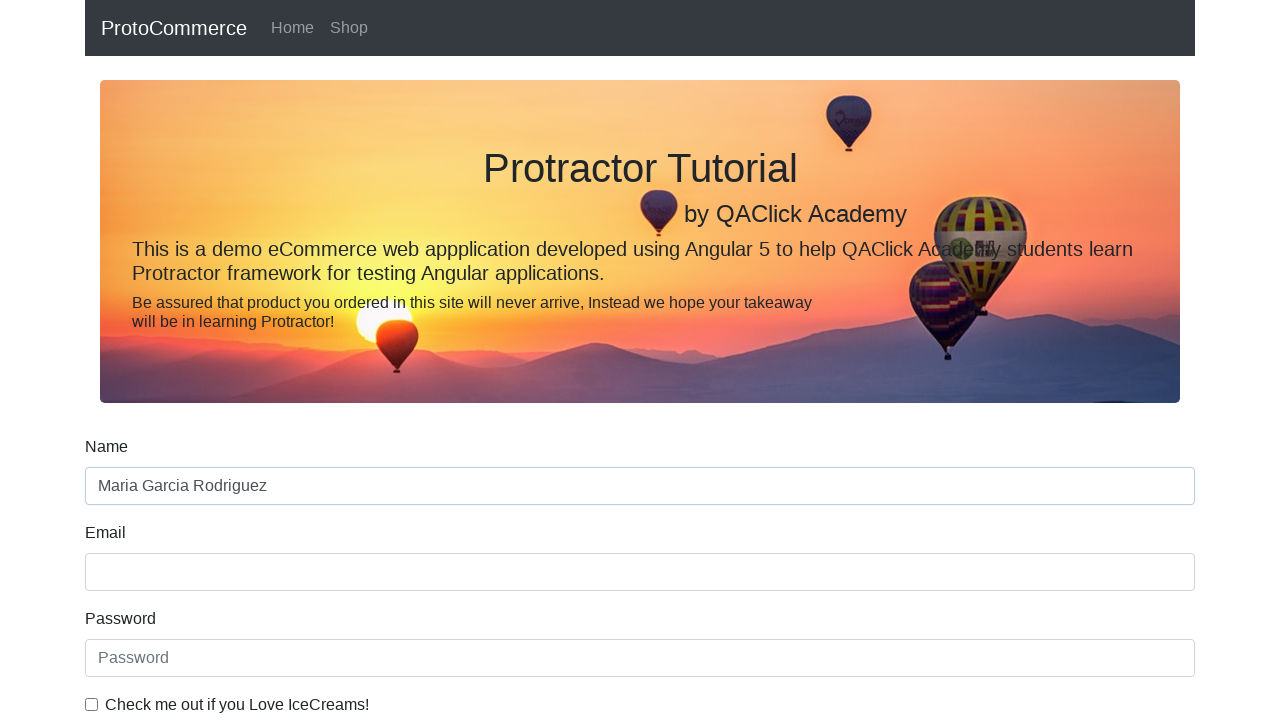

Filled email field with 'maria.garcia@example.com' on input[name='email']
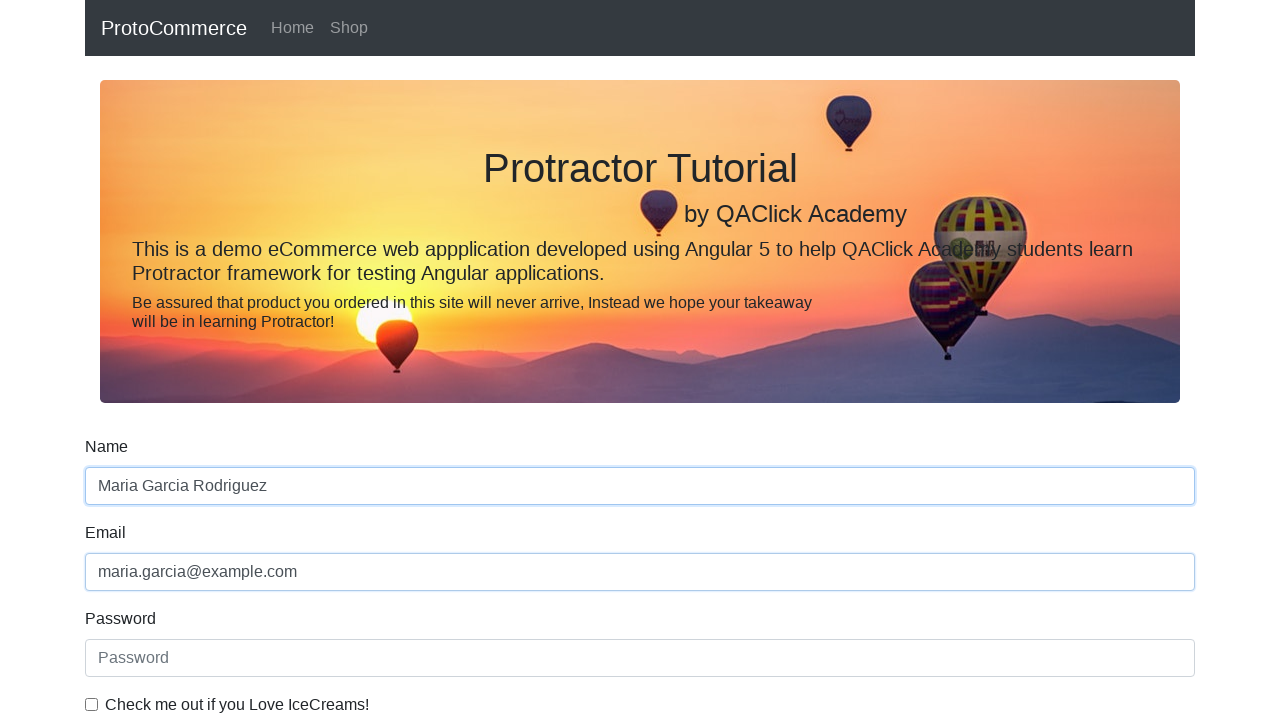

Filled password field with 'testpass456' on #exampleInputPassword1
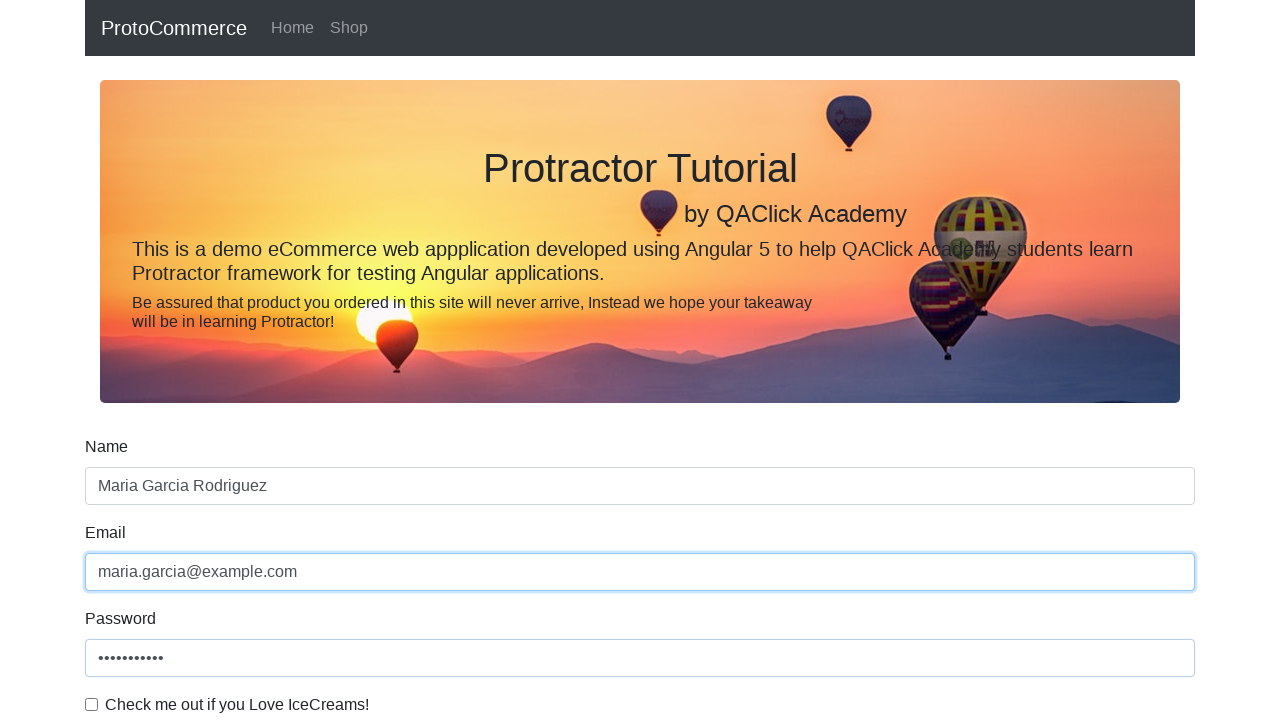

Clicked checkbox to agree to terms at (92, 704) on #exampleCheck1
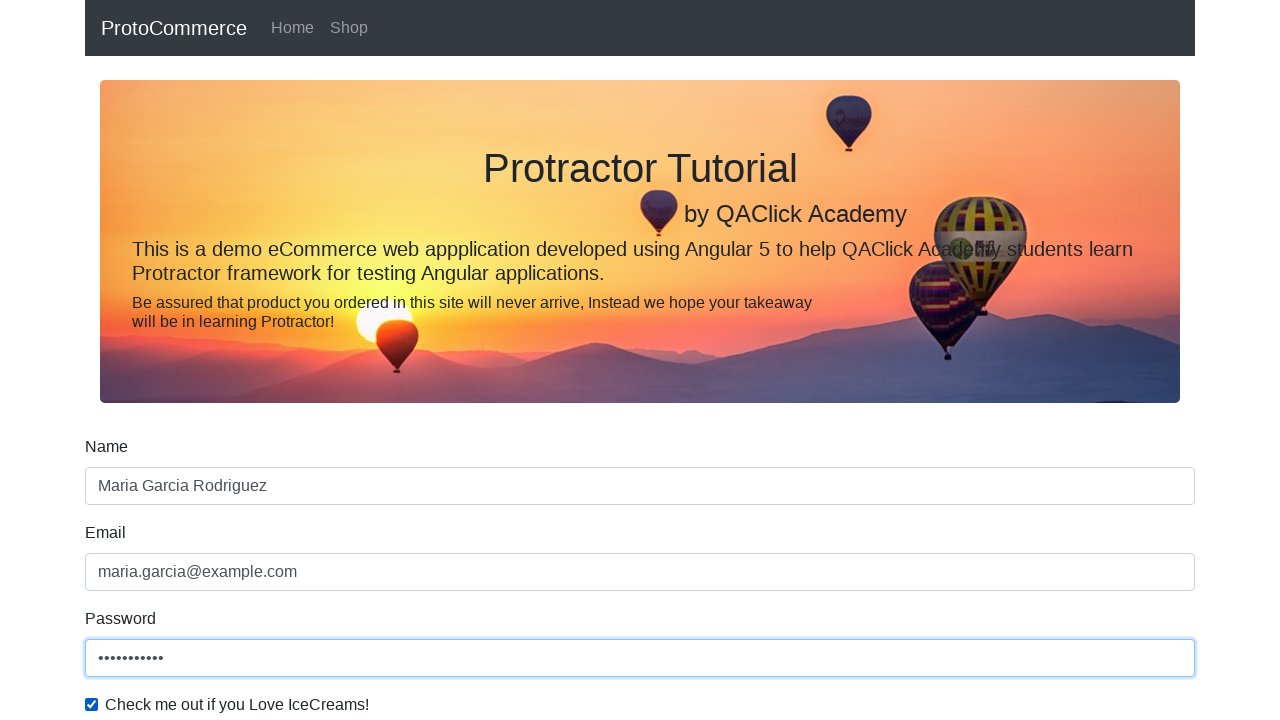

Selected 'Female' from gender dropdown on #exampleFormControlSelect1
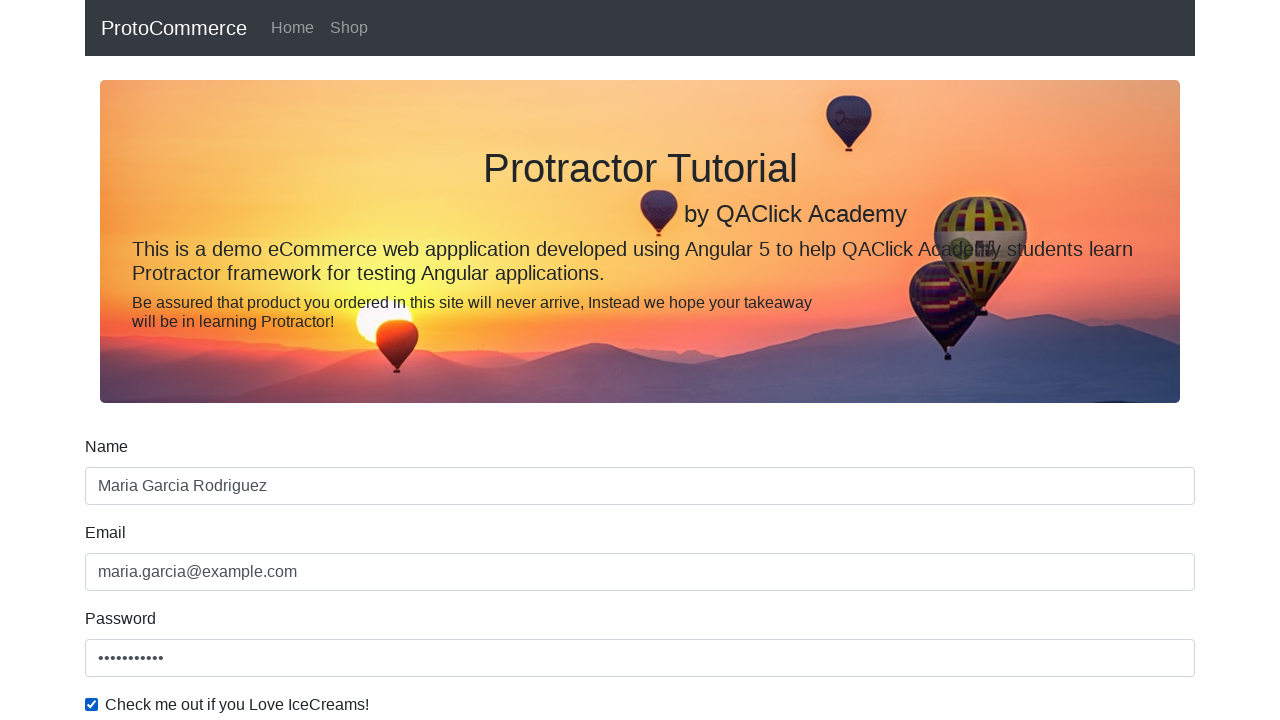

Clicked radio button for second option at (326, 360) on #inlineRadio2
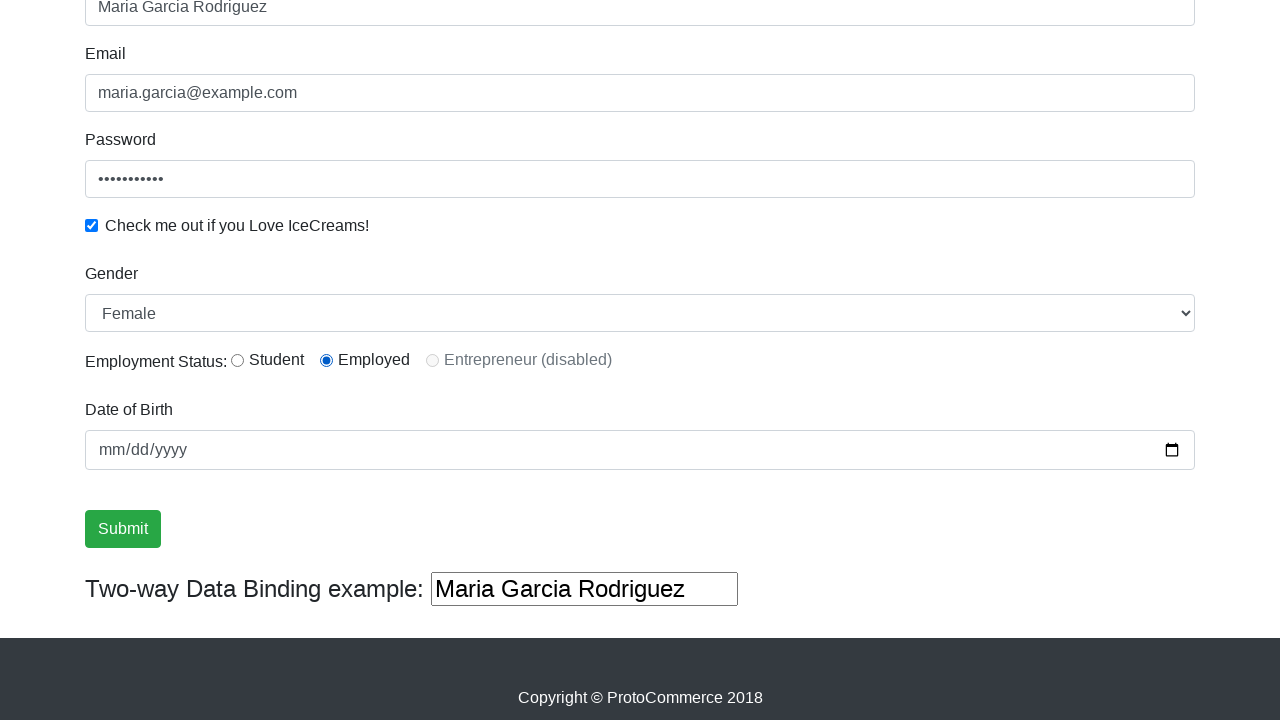

Filled birthday field with '1985-07-22' on input[name='bday']
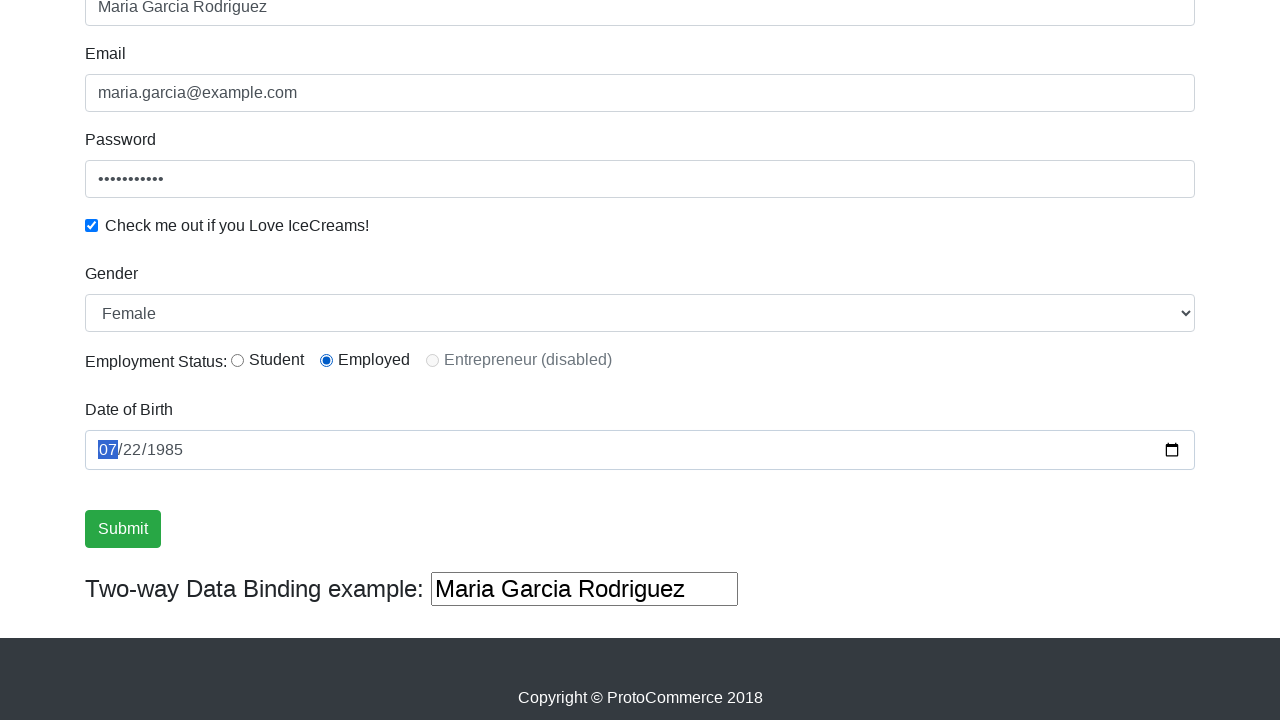

Clicked submit button to submit the form at (123, 529) on .btn-success
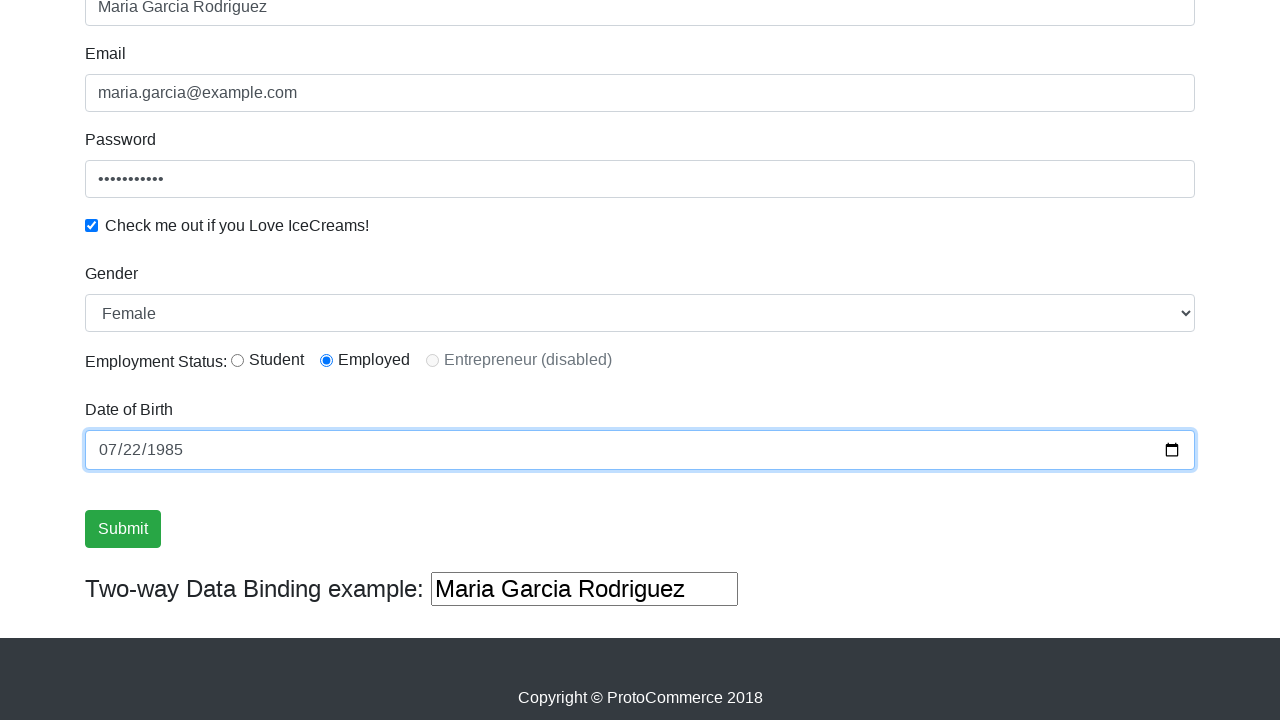

Success message appeared, form submission verified
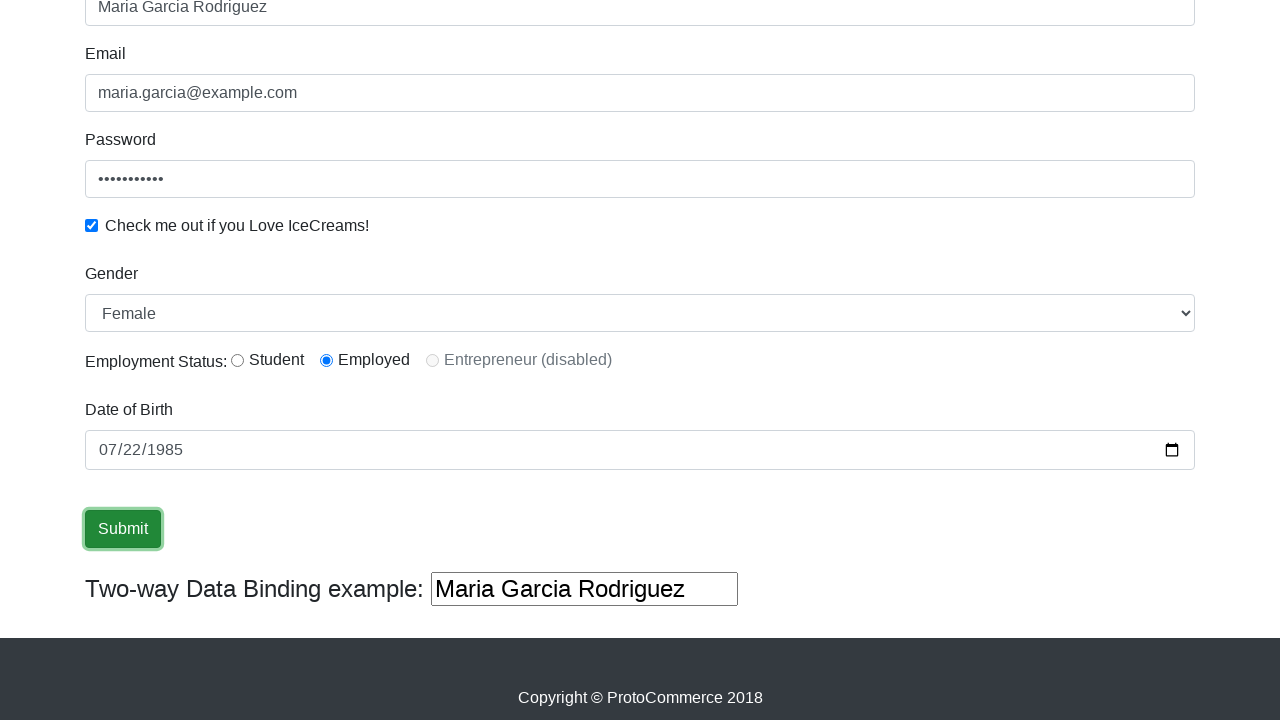

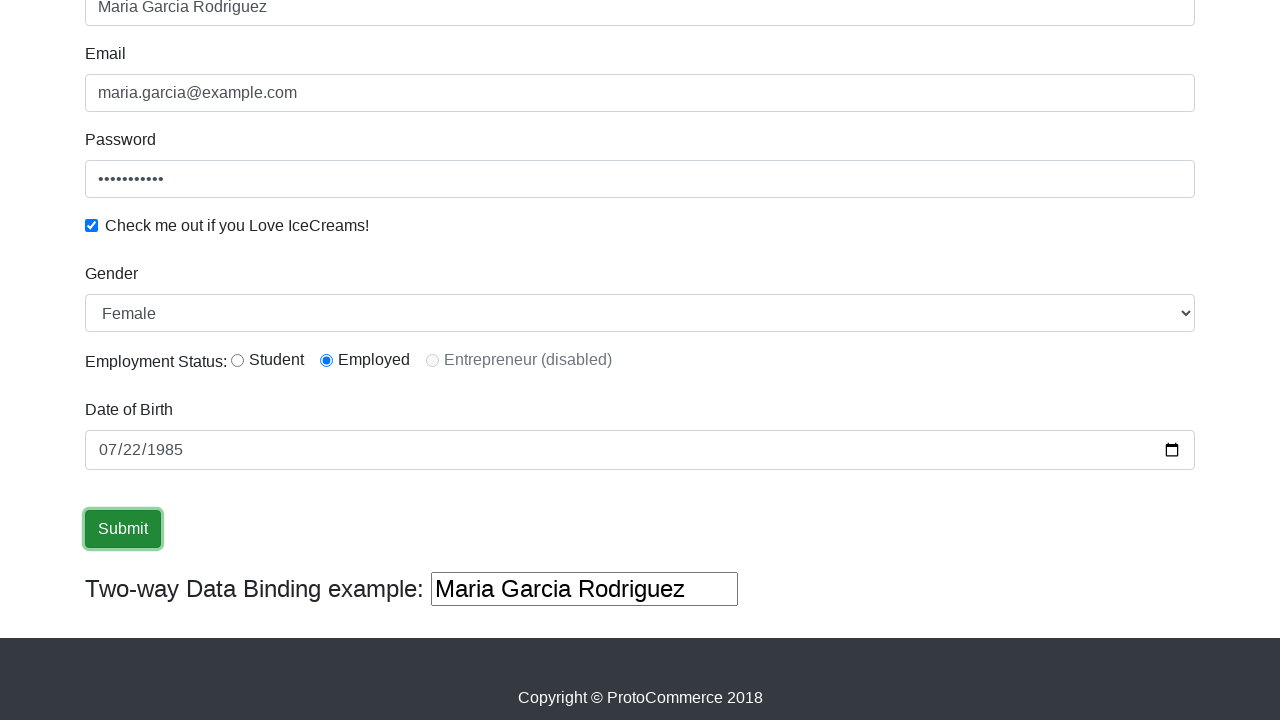